Tests the Mosaic Editor app link by scrolling down, hovering over it, clicking, and navigating back

Starting URL: https://www.earthengine.app/

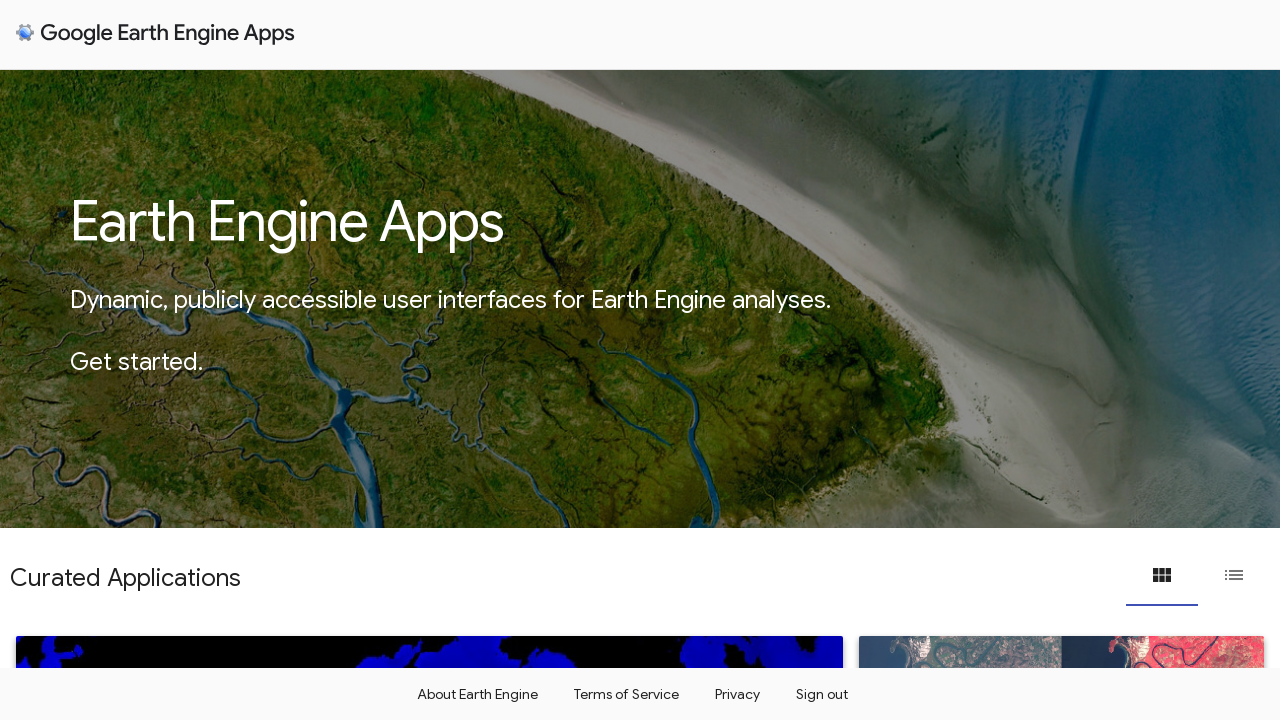

Scrolled down to view more content
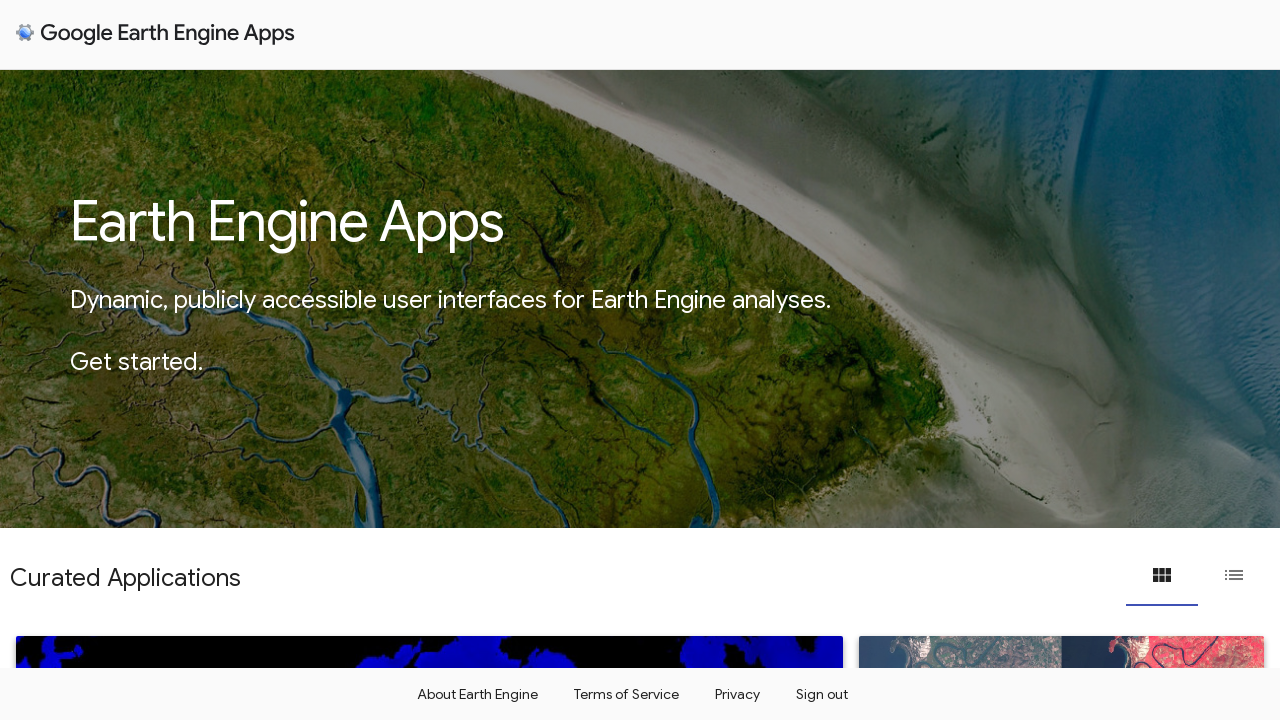

Hovered over Mosaic Editor link at (851, 369) on a:has-text('Mosaic Editor')
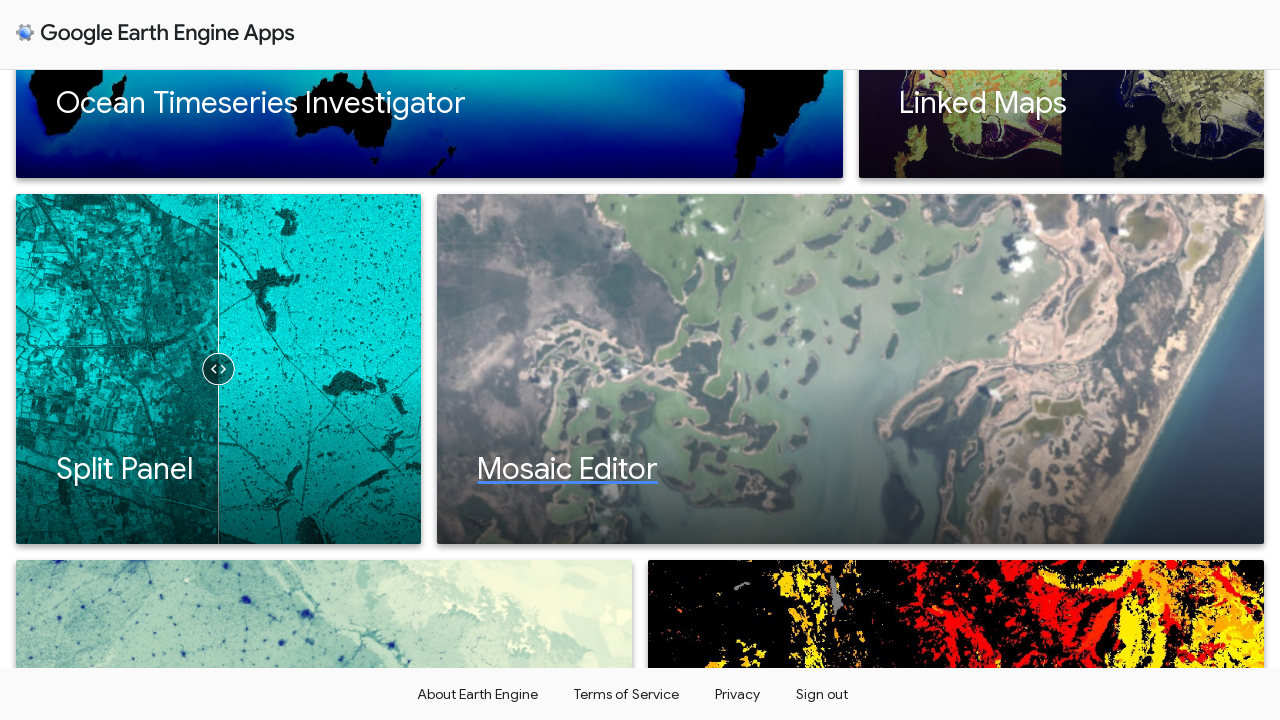

Clicked Mosaic Editor link at (851, 369) on a:has-text('Mosaic Editor')
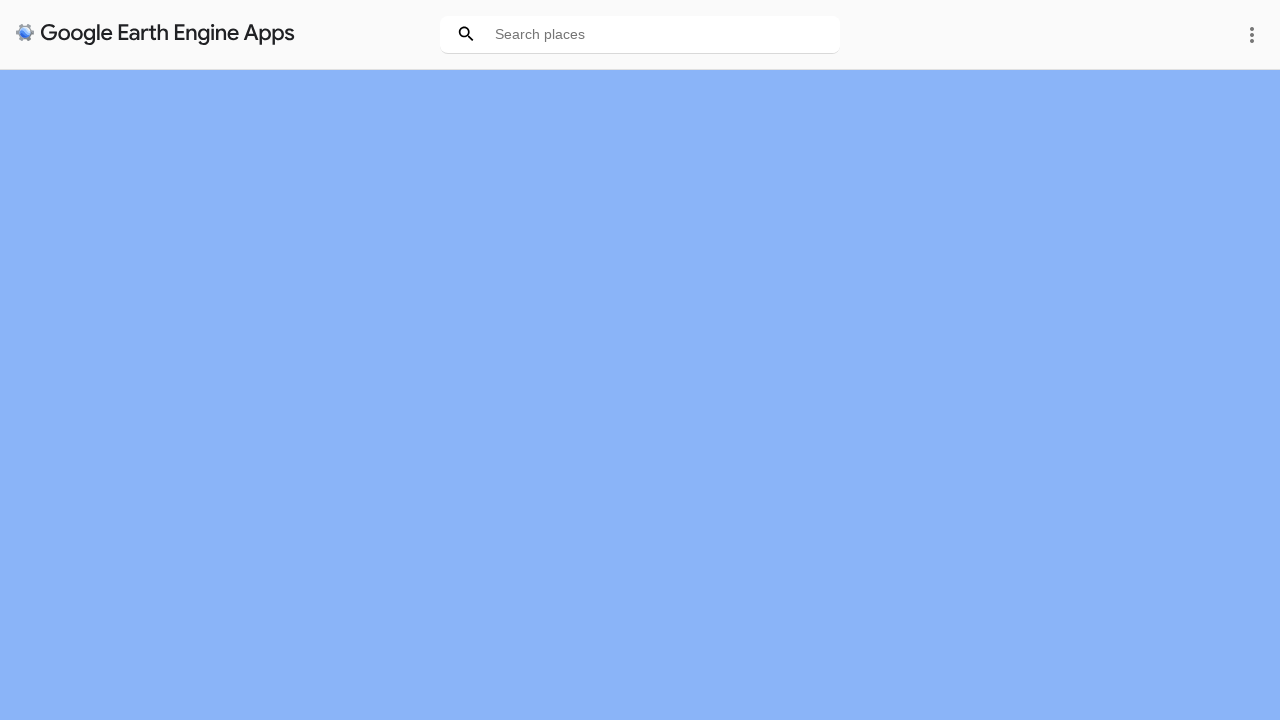

Mosaic Editor page loaded successfully
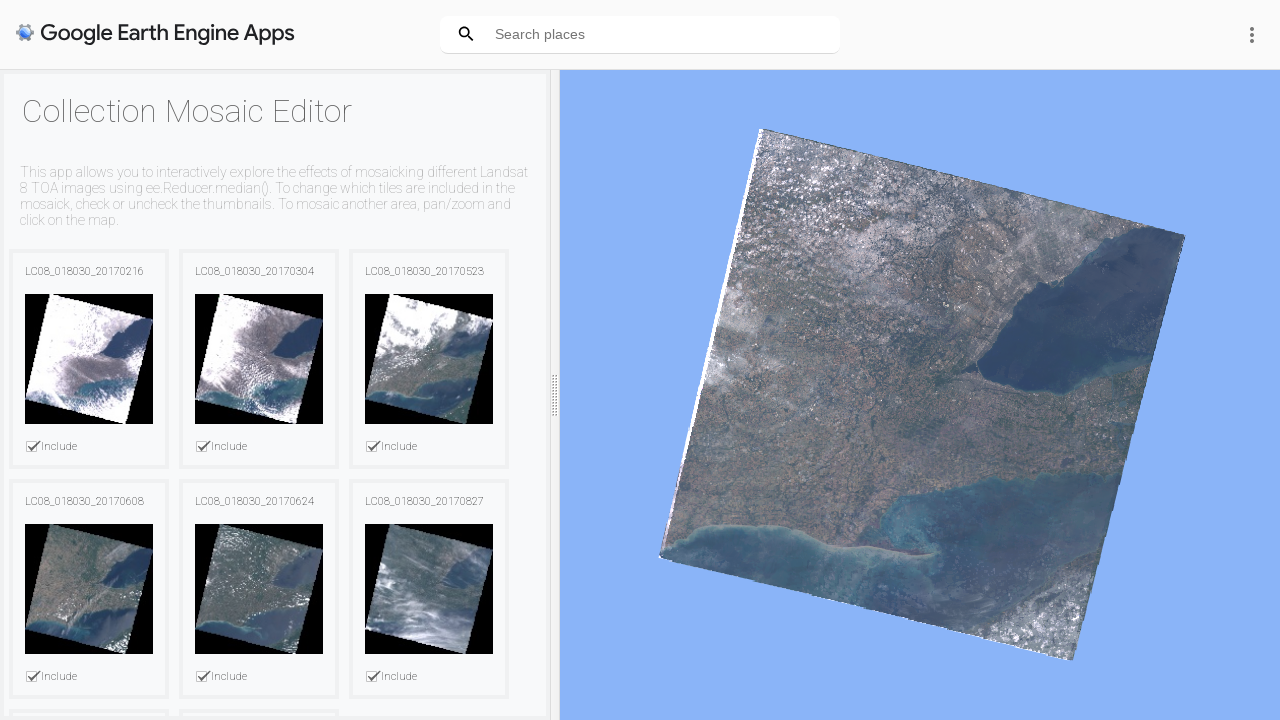

Navigated back to Earth Engine home page
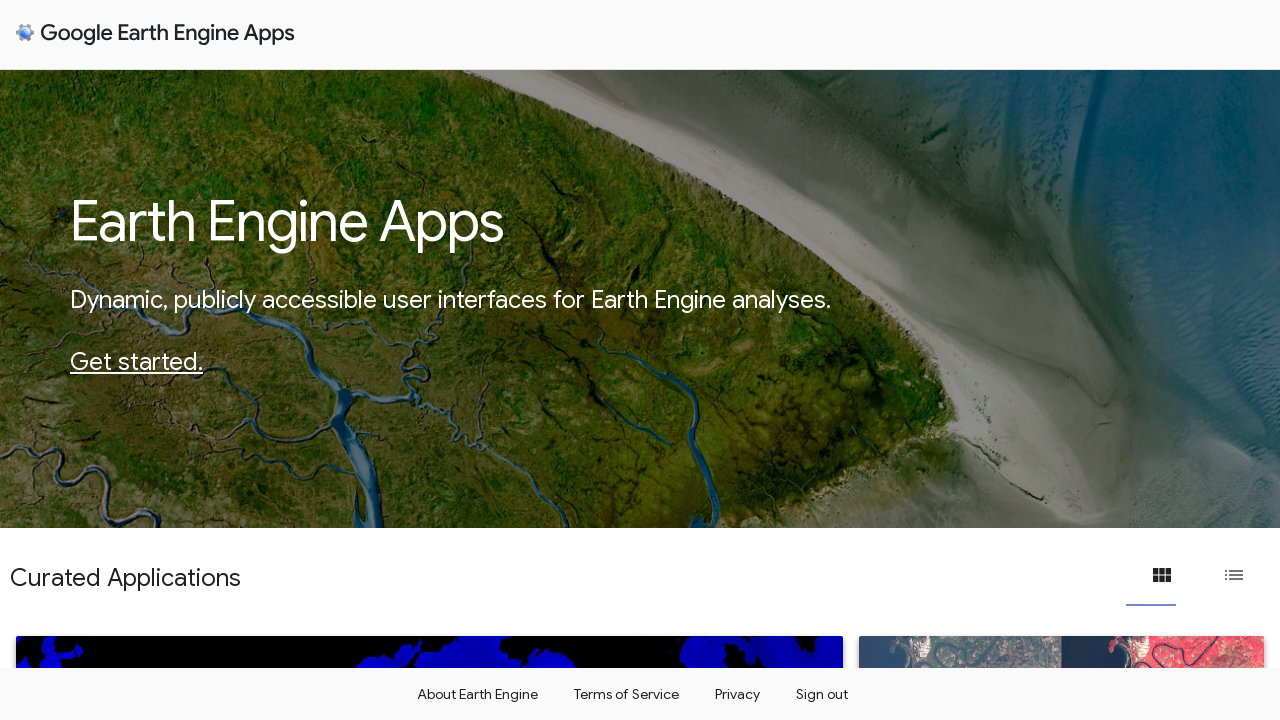

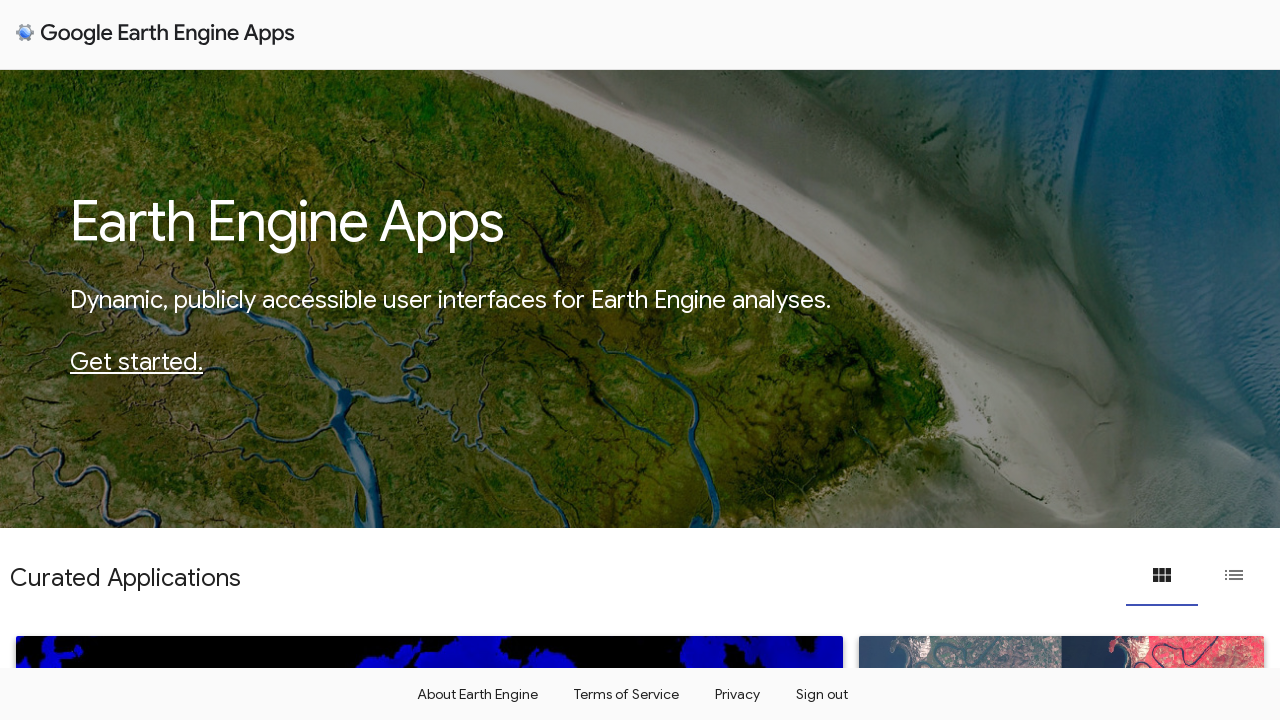